Tests keyboard key presses by sending SPACE and LEFT arrow keys to an input element and verifying the displayed result text shows which key was pressed.

Starting URL: http://the-internet.herokuapp.com/key_presses

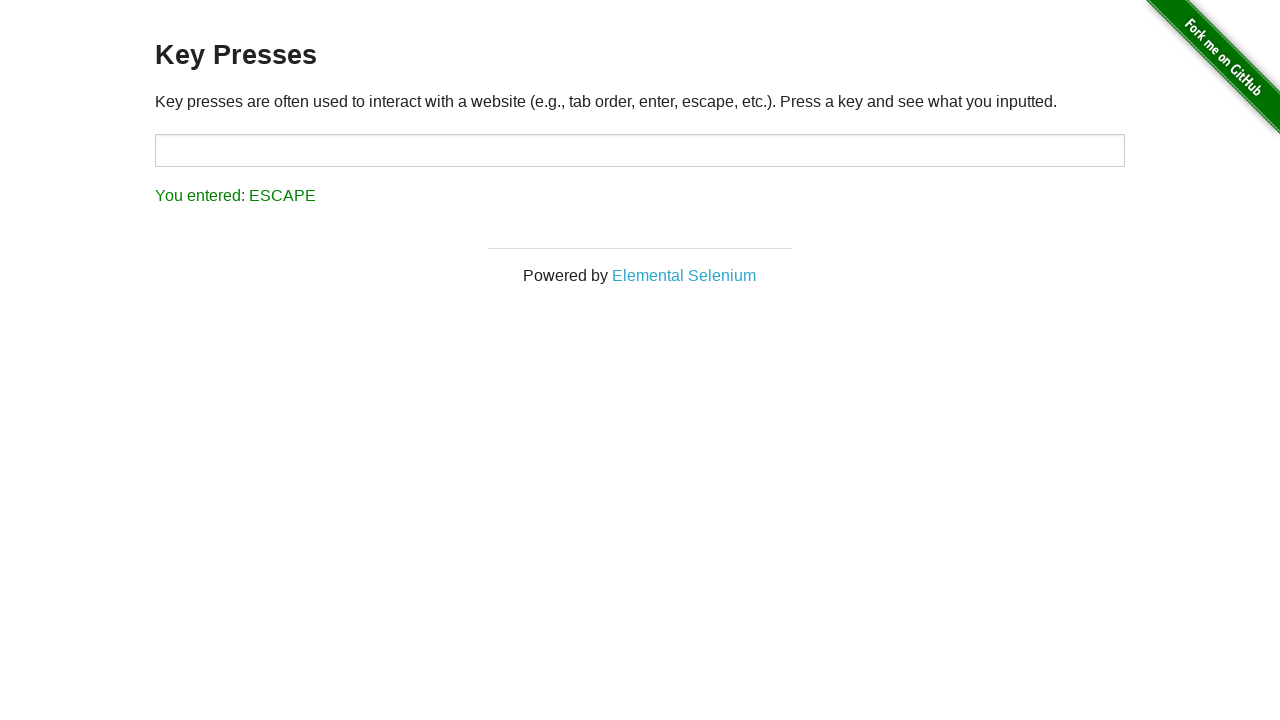

Pressed SPACE key on target input element on #target
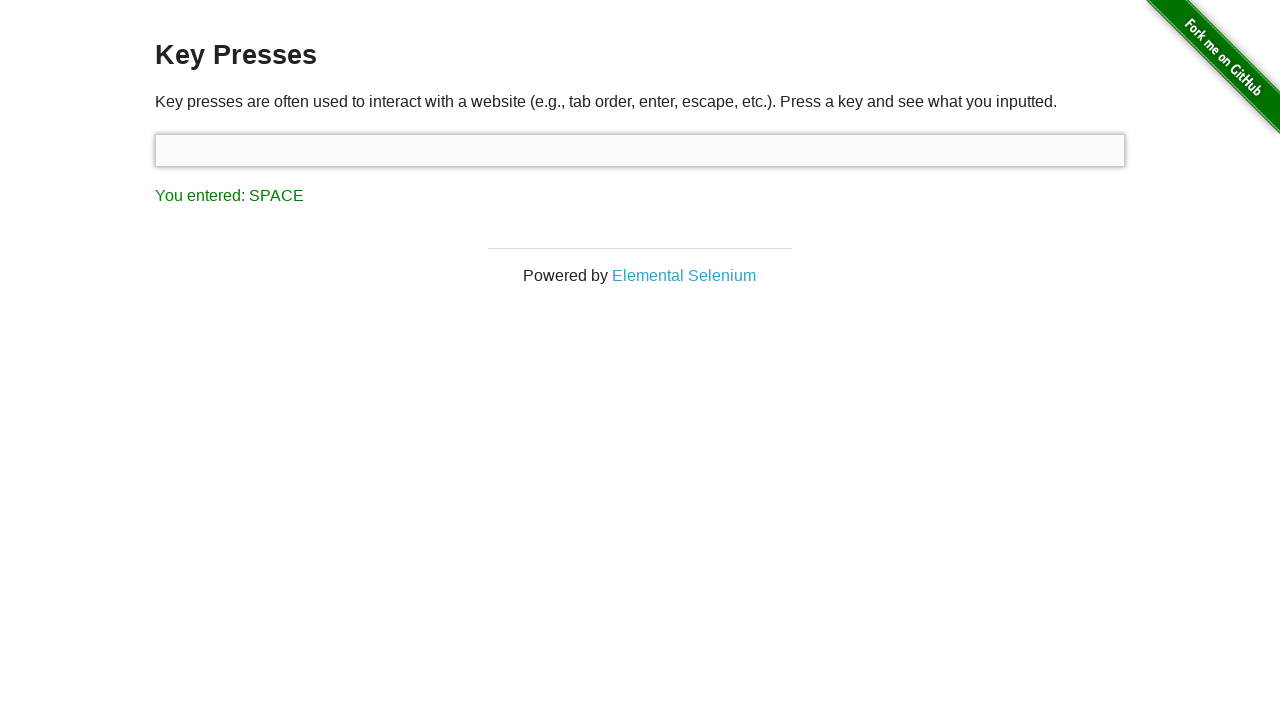

Result element loaded after SPACE key press
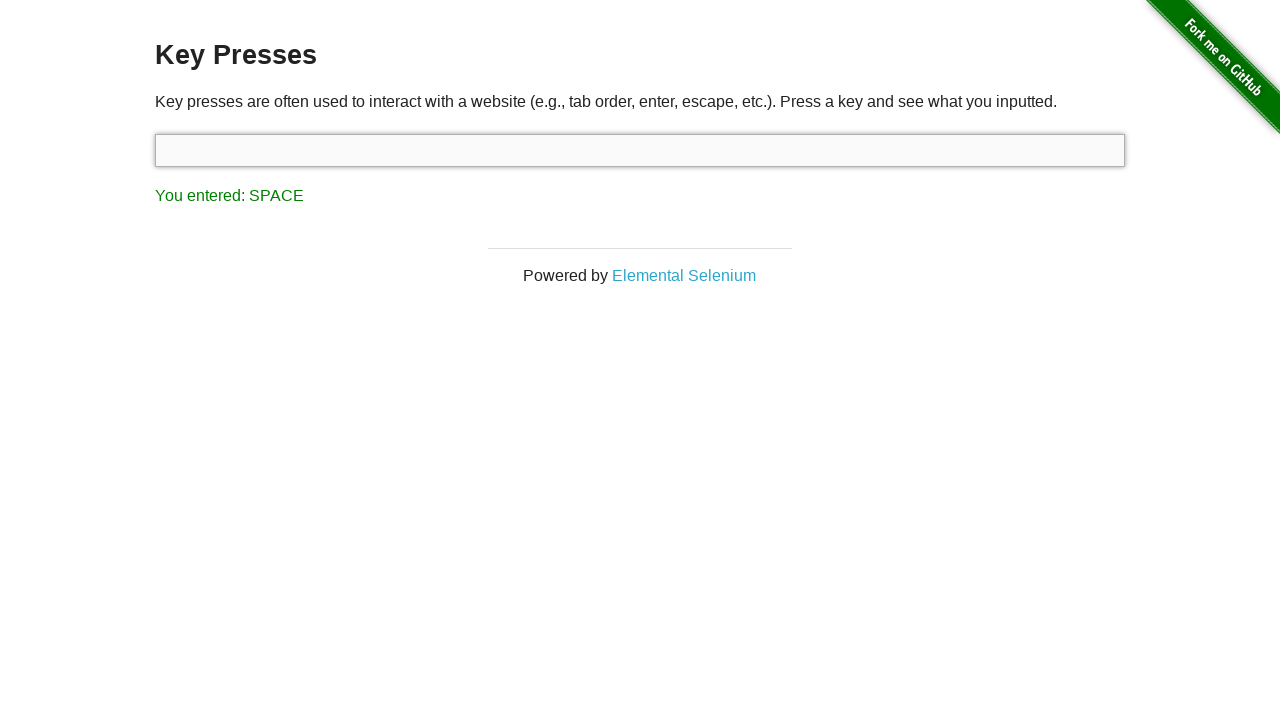

Retrieved result text content
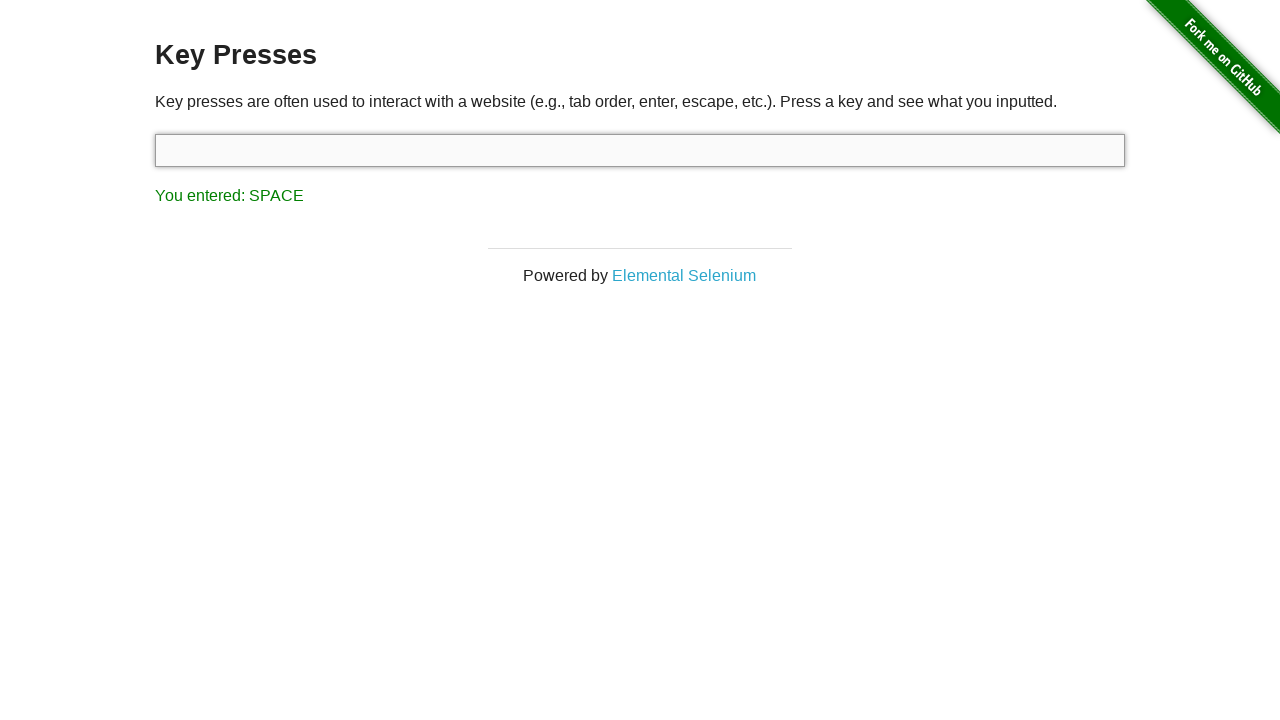

Verified result text contains 'You entered: SPACE'
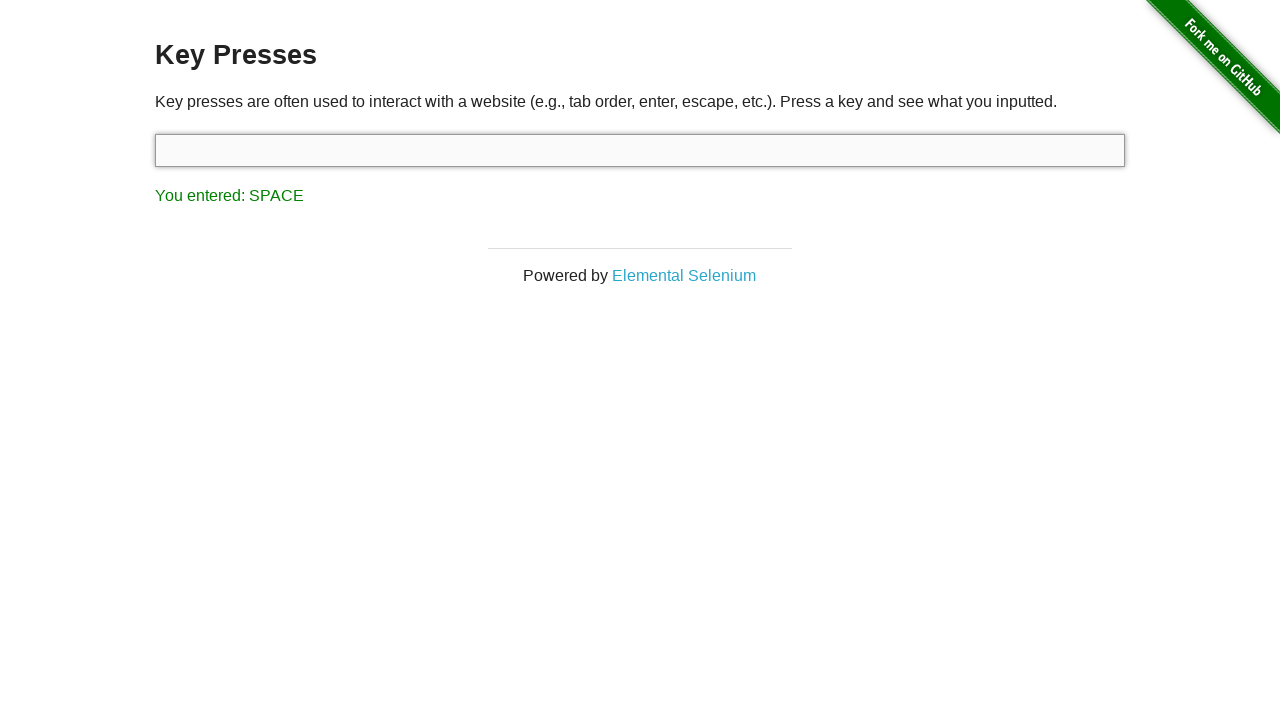

Pressed LEFT arrow key on focused element
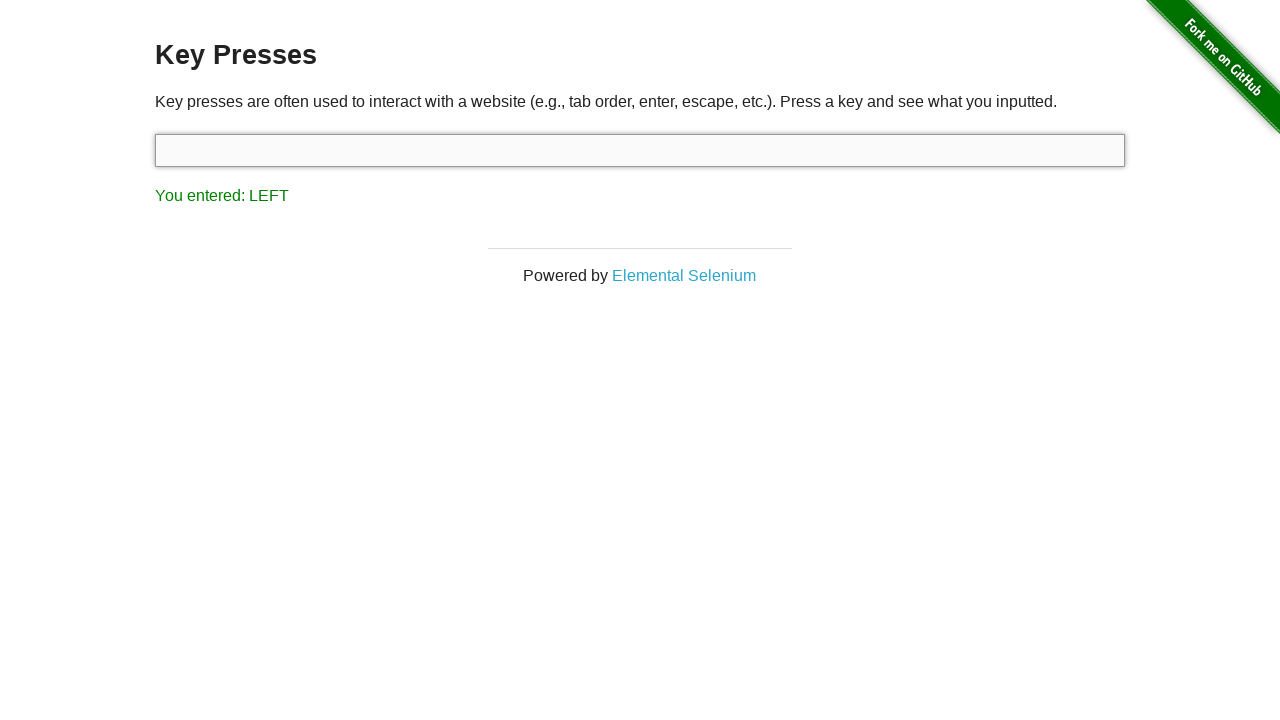

Retrieved result text content after LEFT arrow key press
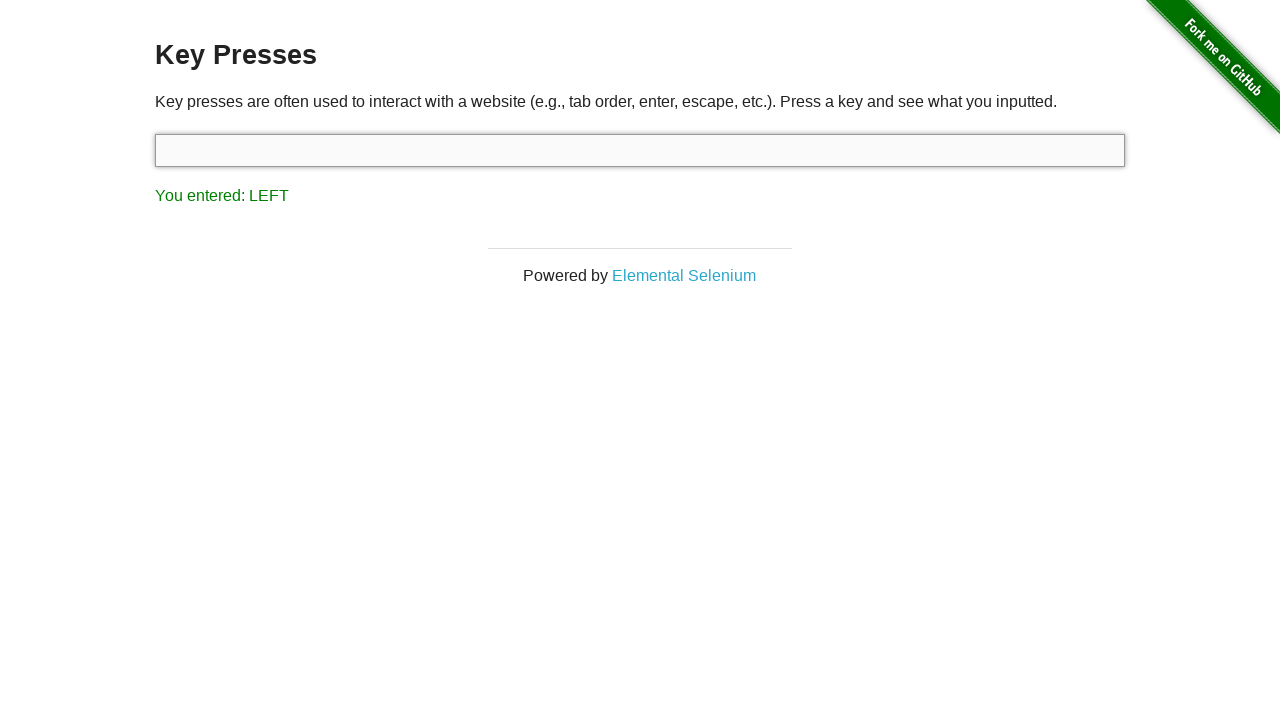

Verified result text contains 'You entered: LEFT'
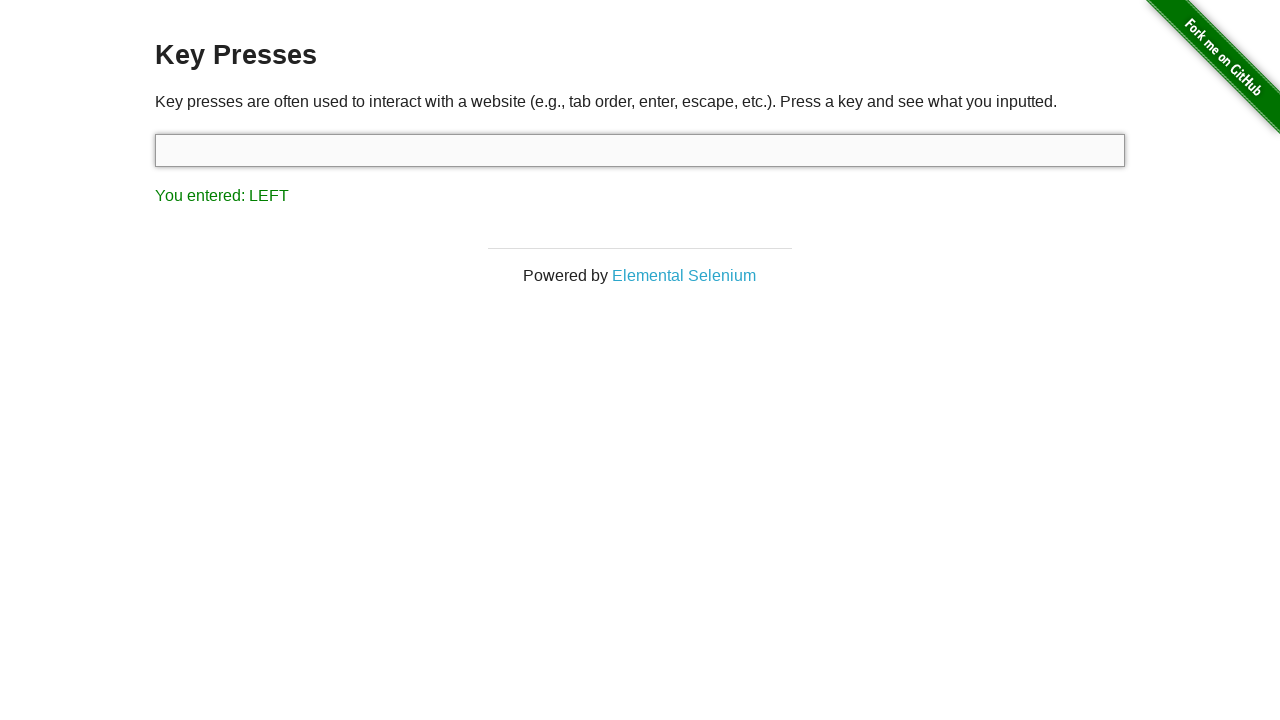

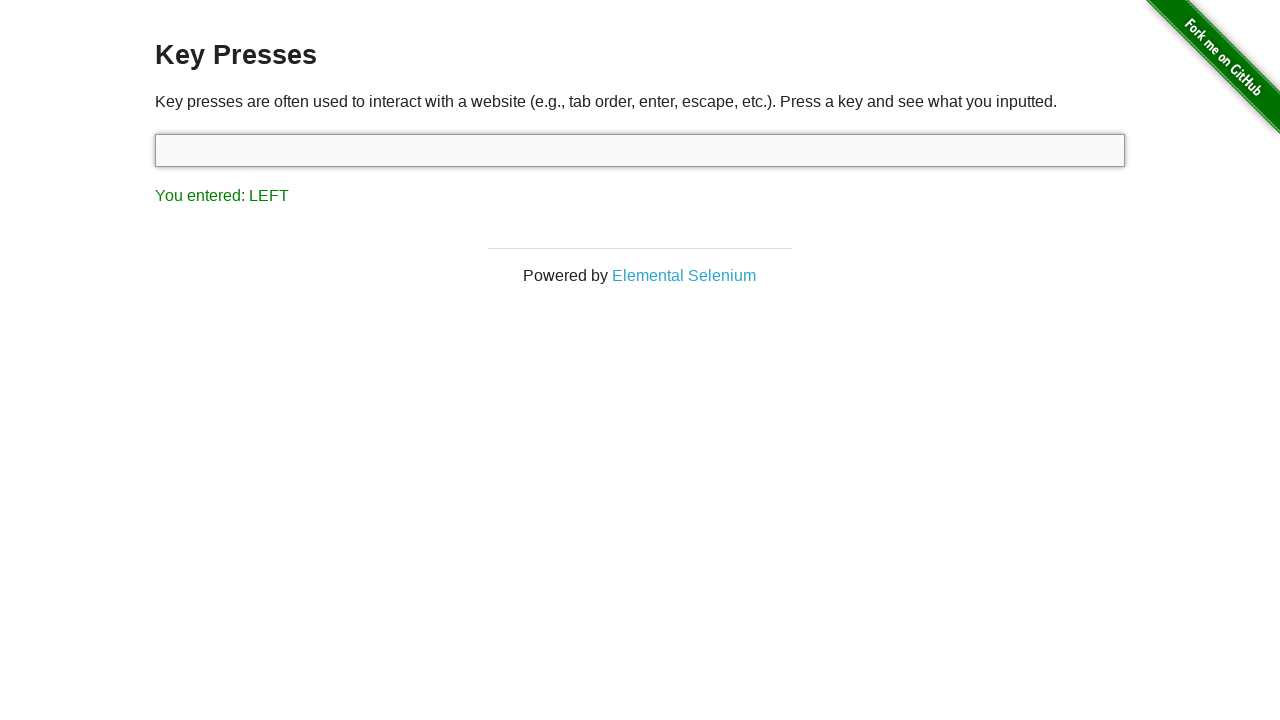